Tests that todo data persists after page reload

Starting URL: https://demo.playwright.dev/todomvc

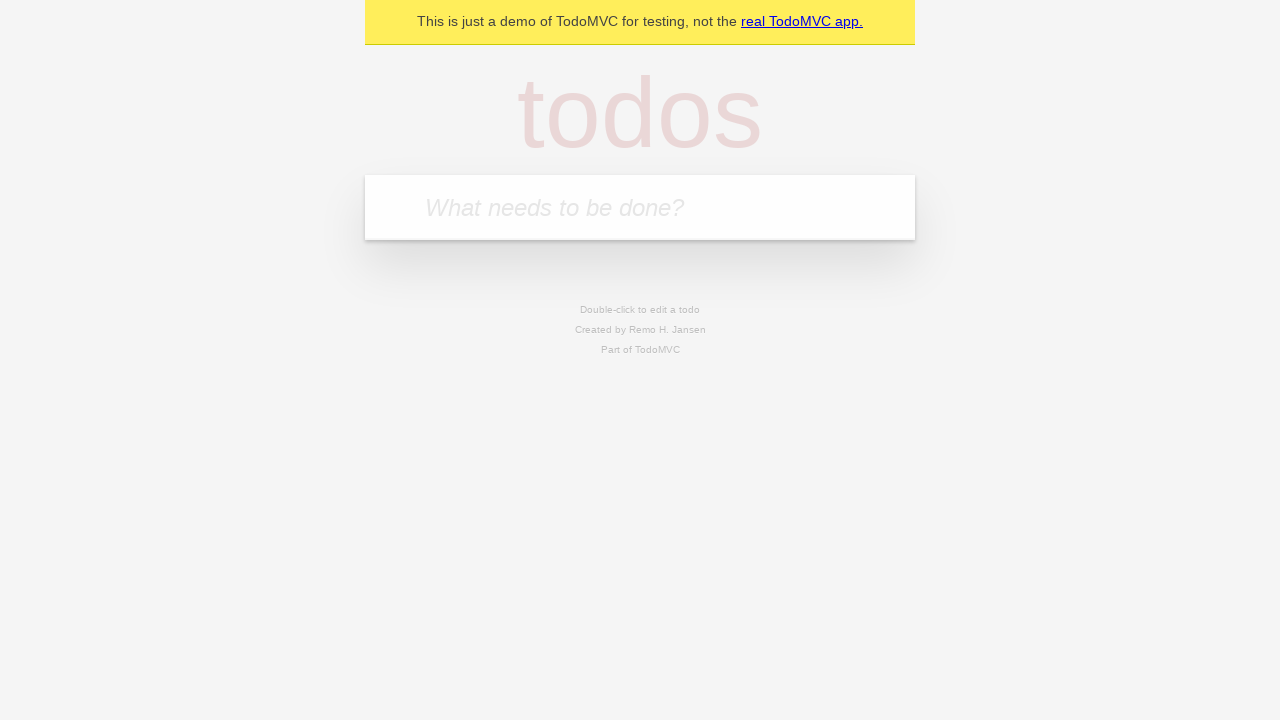

Filled todo input with 'buy some cheese' on internal:attr=[placeholder="What needs to be done?"i]
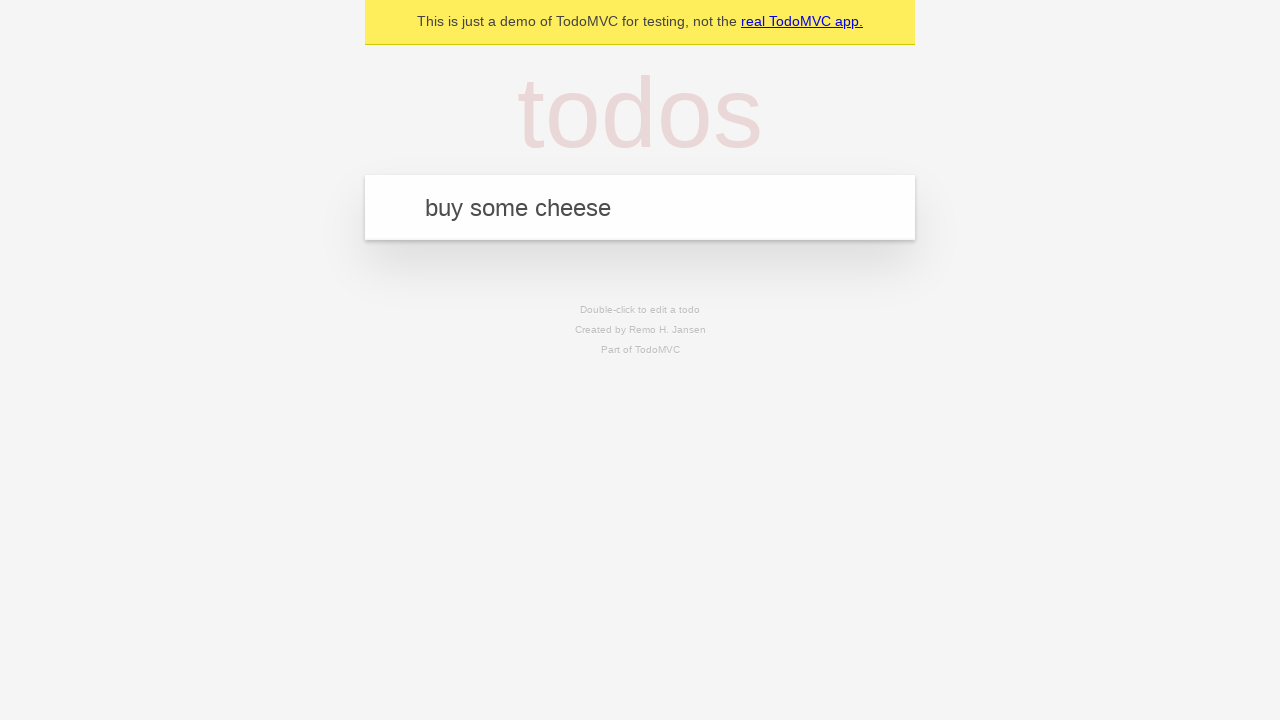

Pressed Enter to create first todo item on internal:attr=[placeholder="What needs to be done?"i]
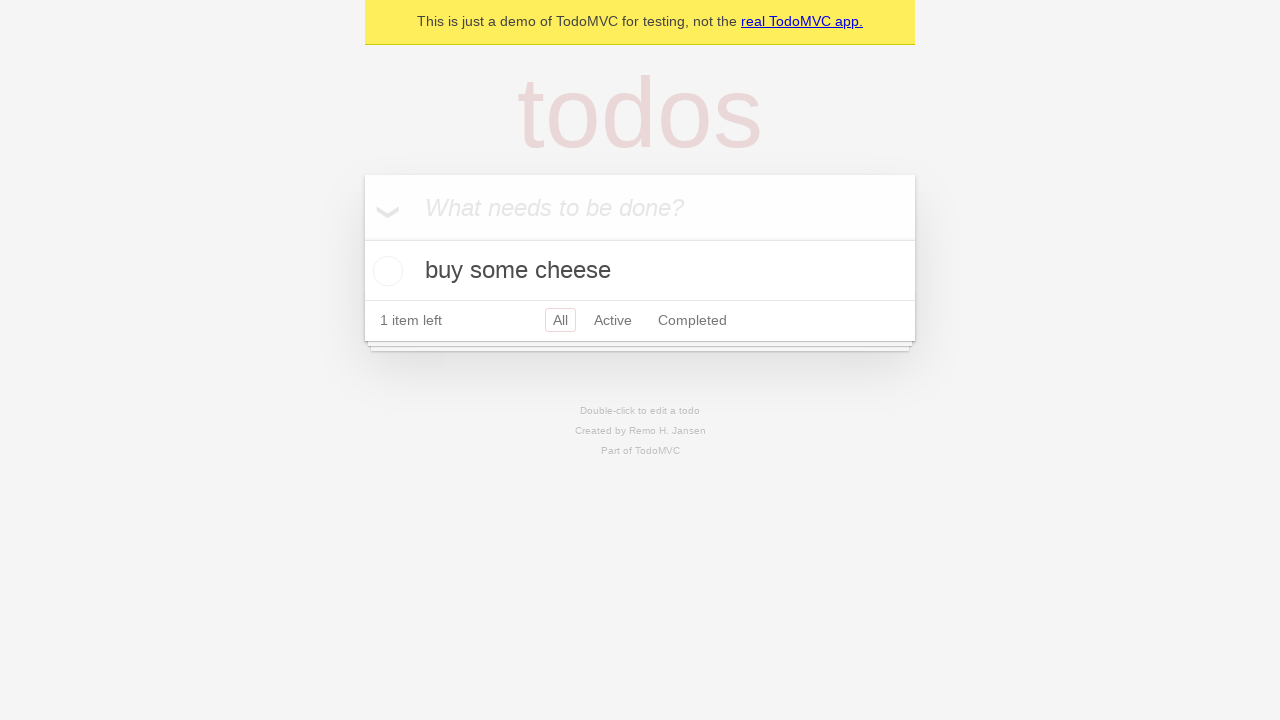

Filled todo input with 'feed the cat' on internal:attr=[placeholder="What needs to be done?"i]
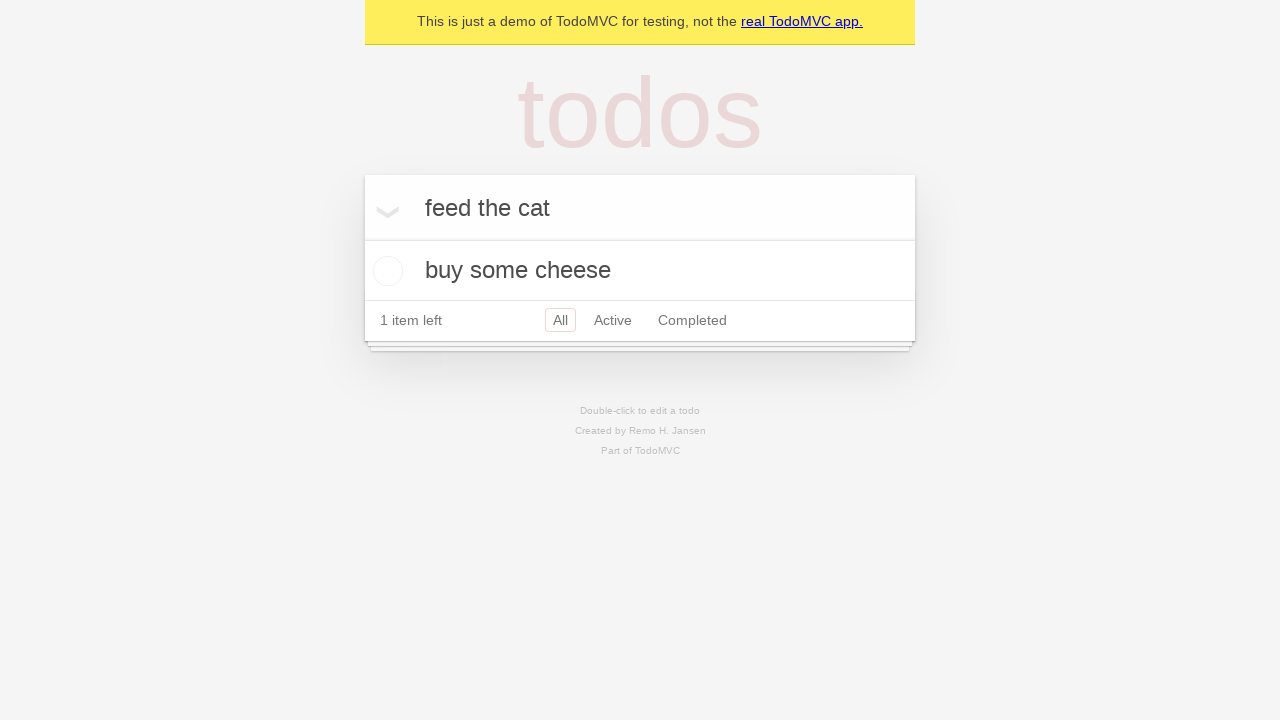

Pressed Enter to create second todo item on internal:attr=[placeholder="What needs to be done?"i]
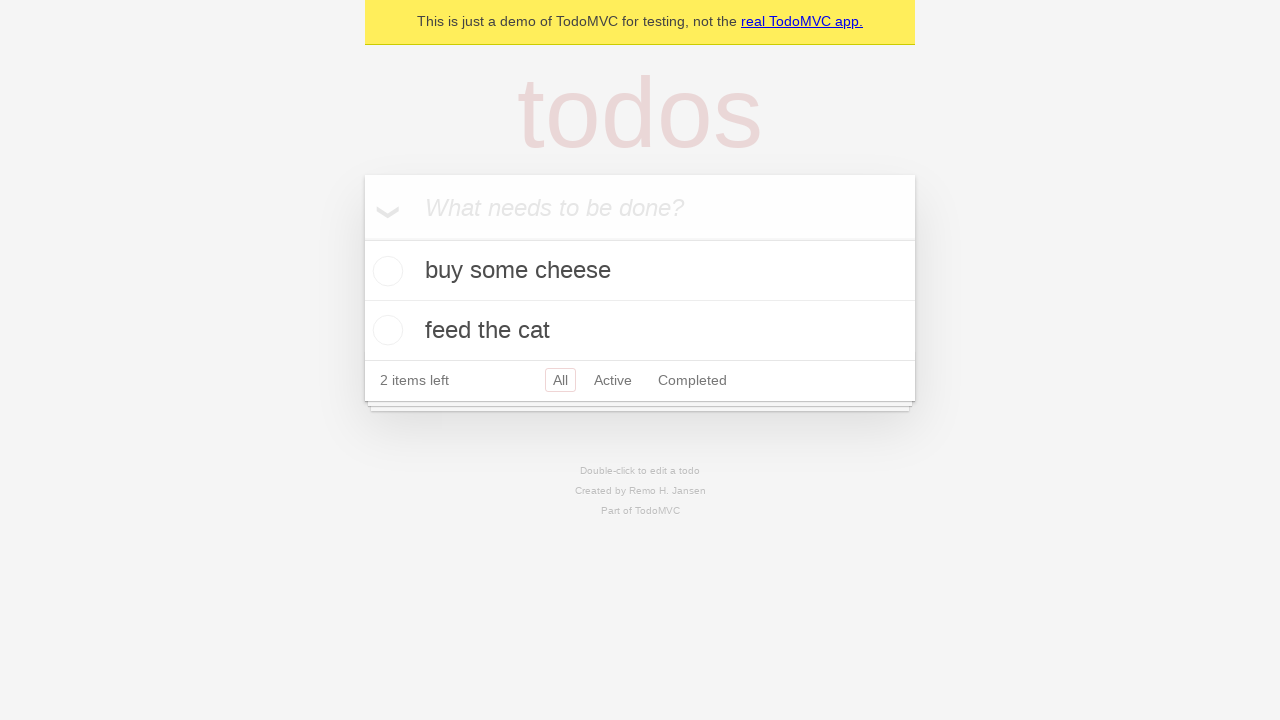

Checked the first todo item at (385, 271) on internal:testid=[data-testid="todo-item"s] >> nth=0 >> internal:role=checkbox
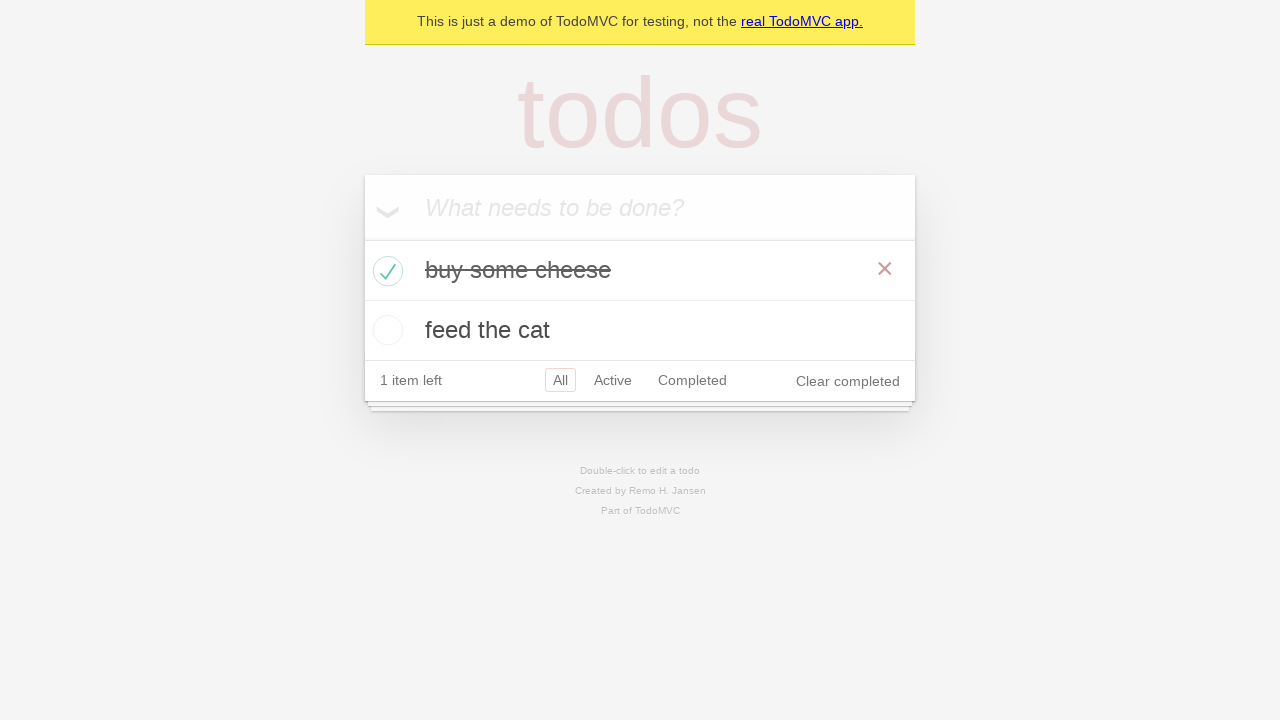

Reloaded the page
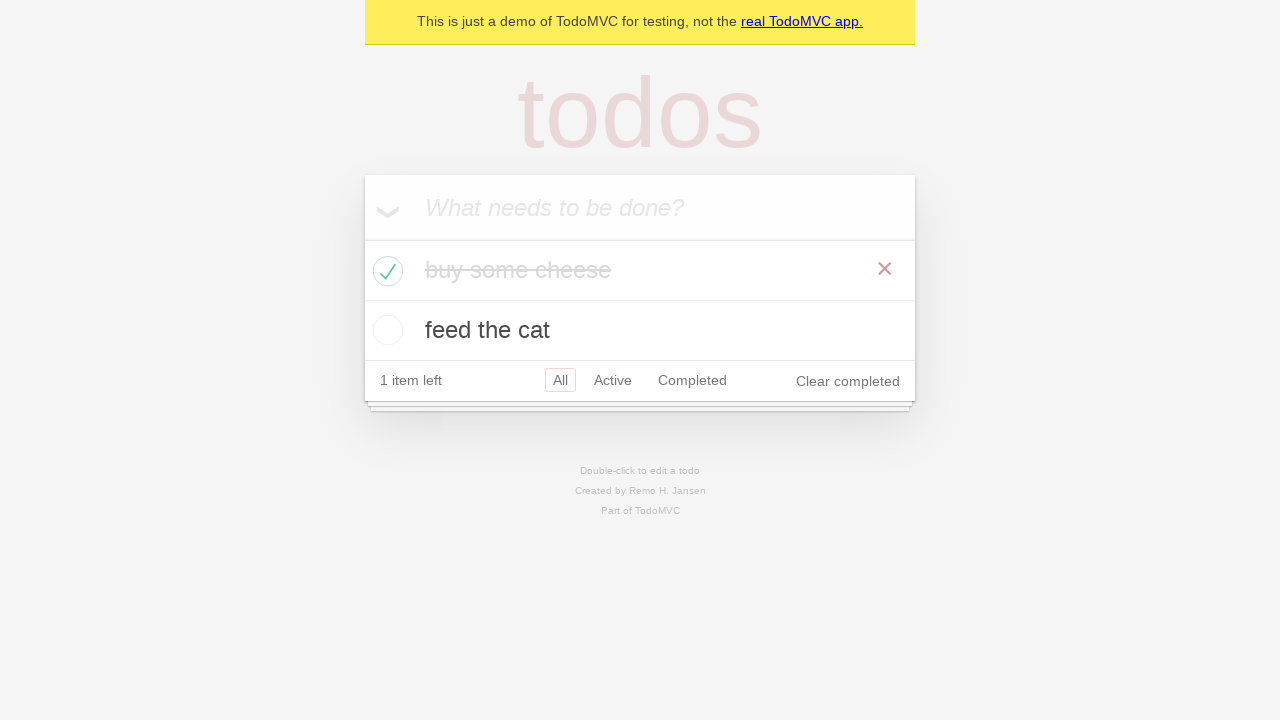

Todo items visible after page reload - data persisted
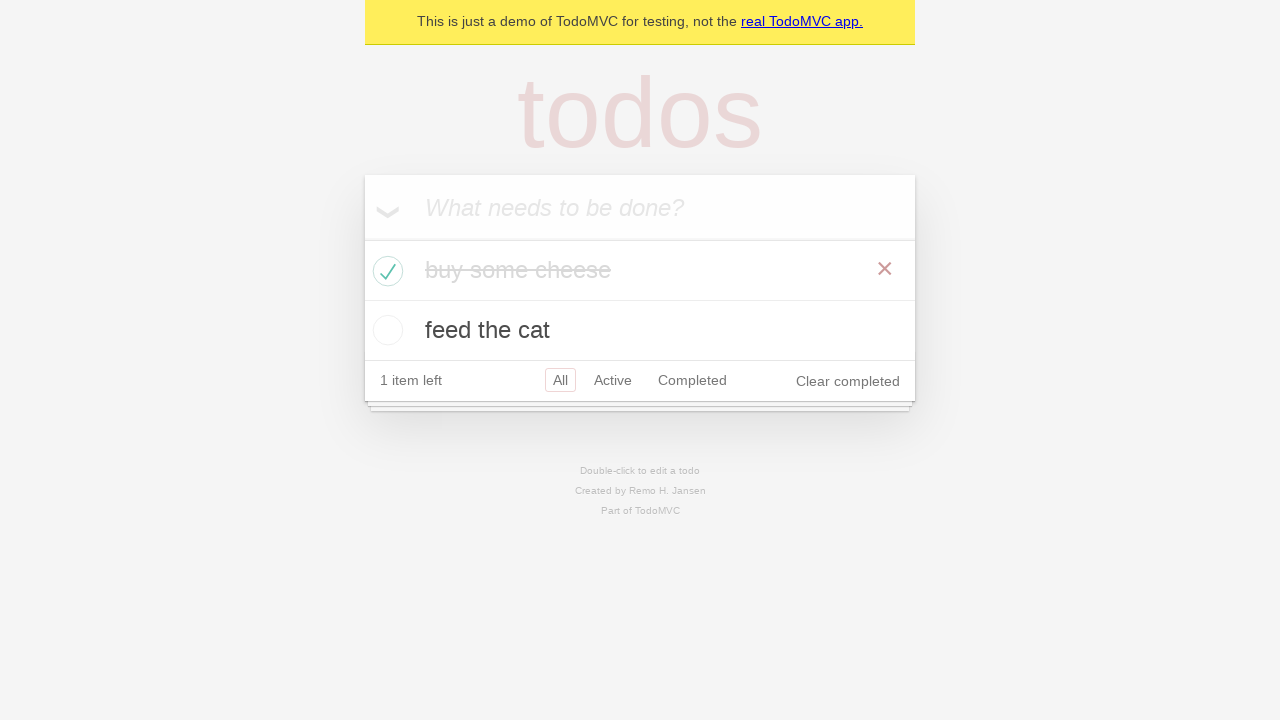

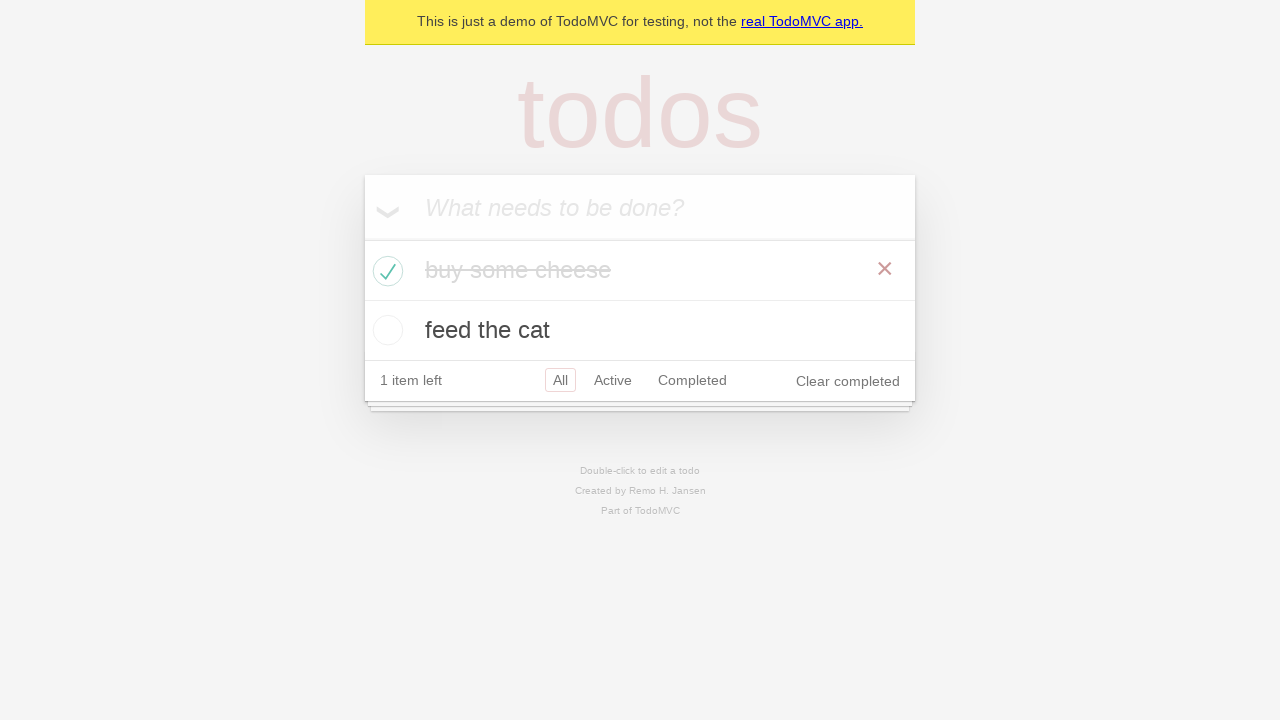